Tests various interactive elements on a Selenium practice page including buttons, checkboxes, radio buttons, and select dropdowns, verifying the expected results after each interaction.

Starting URL: https://savkk.github.io/selenium-practice/

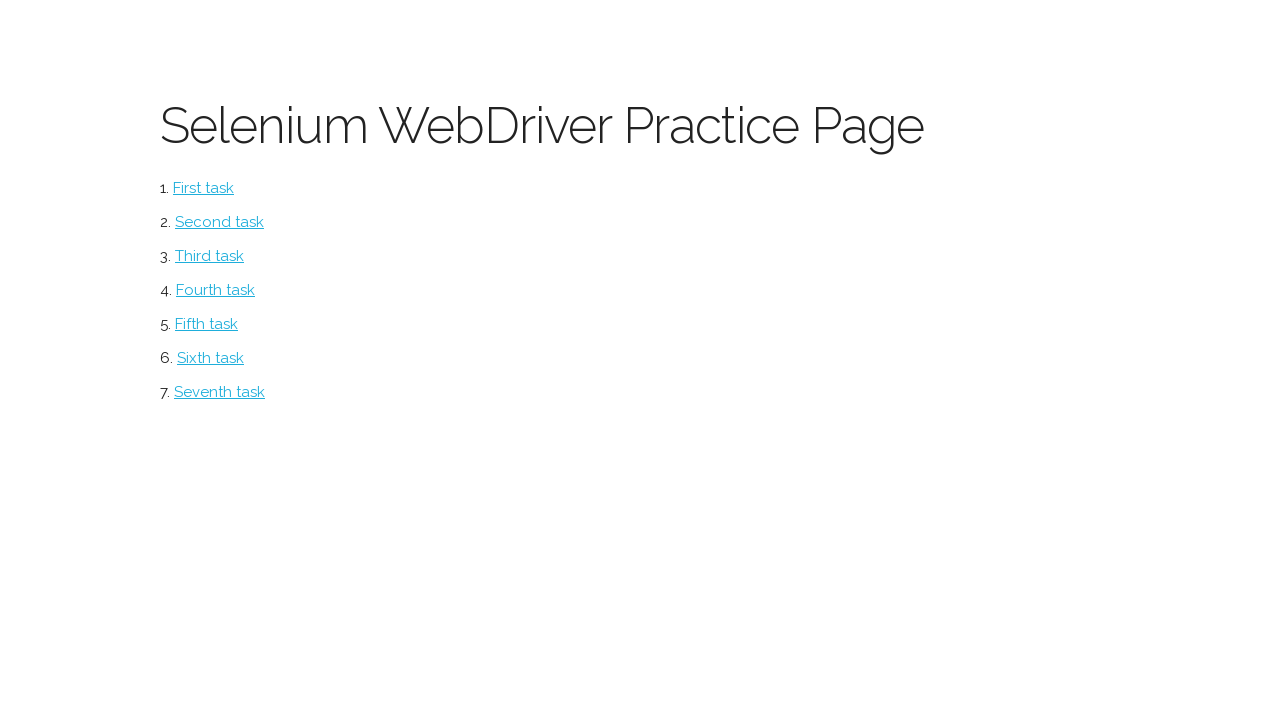

Clicked button menu item at (204, 188) on #button
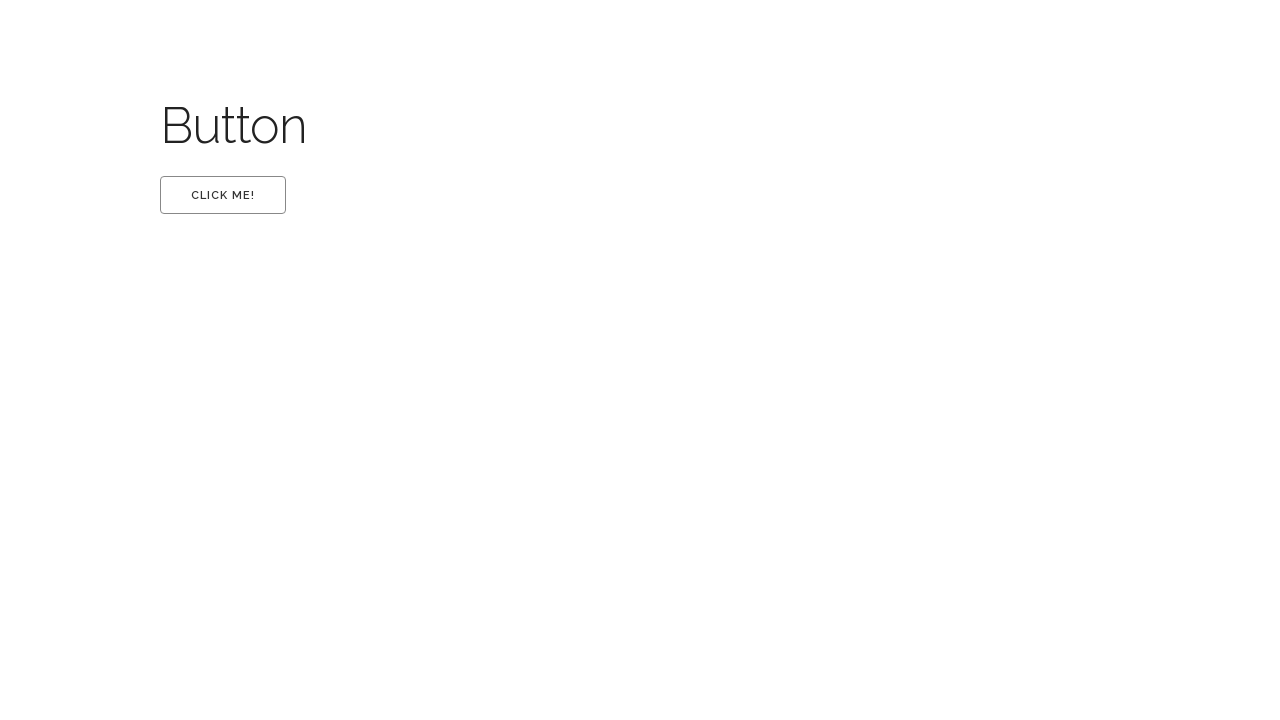

Clicked the first button at (223, 195) on #first
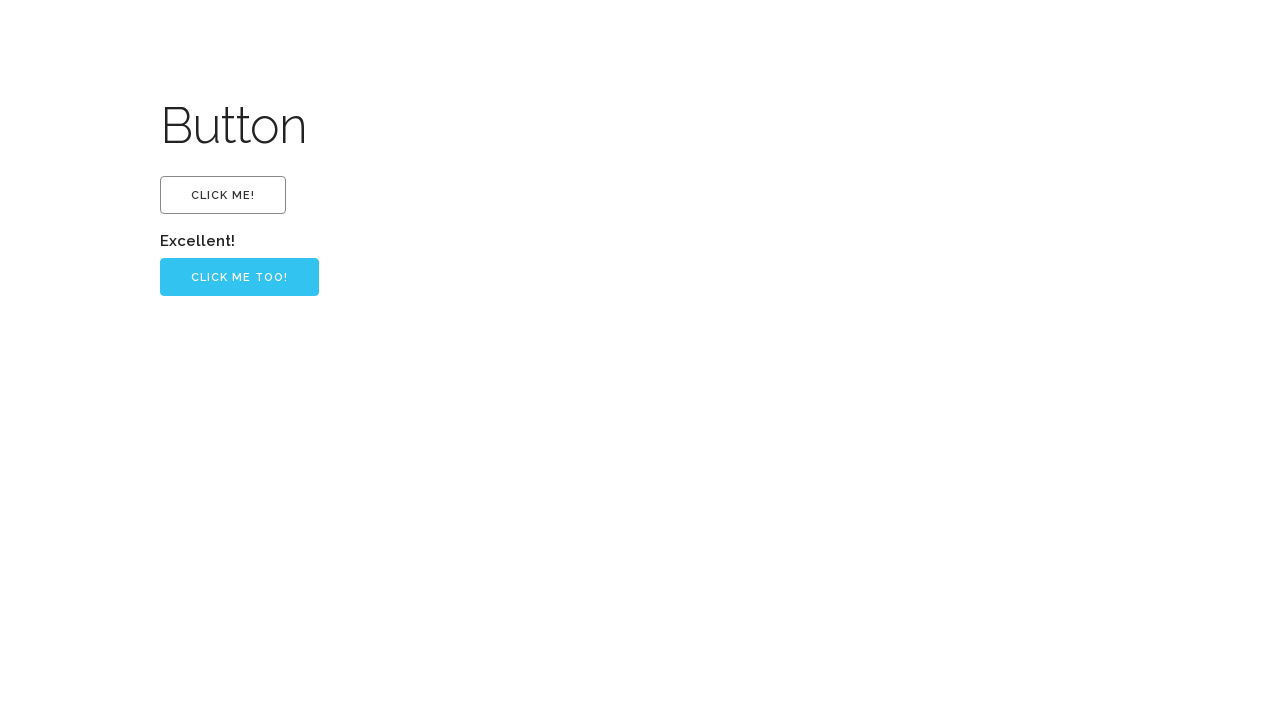

Retrieved 'Excellent!' text
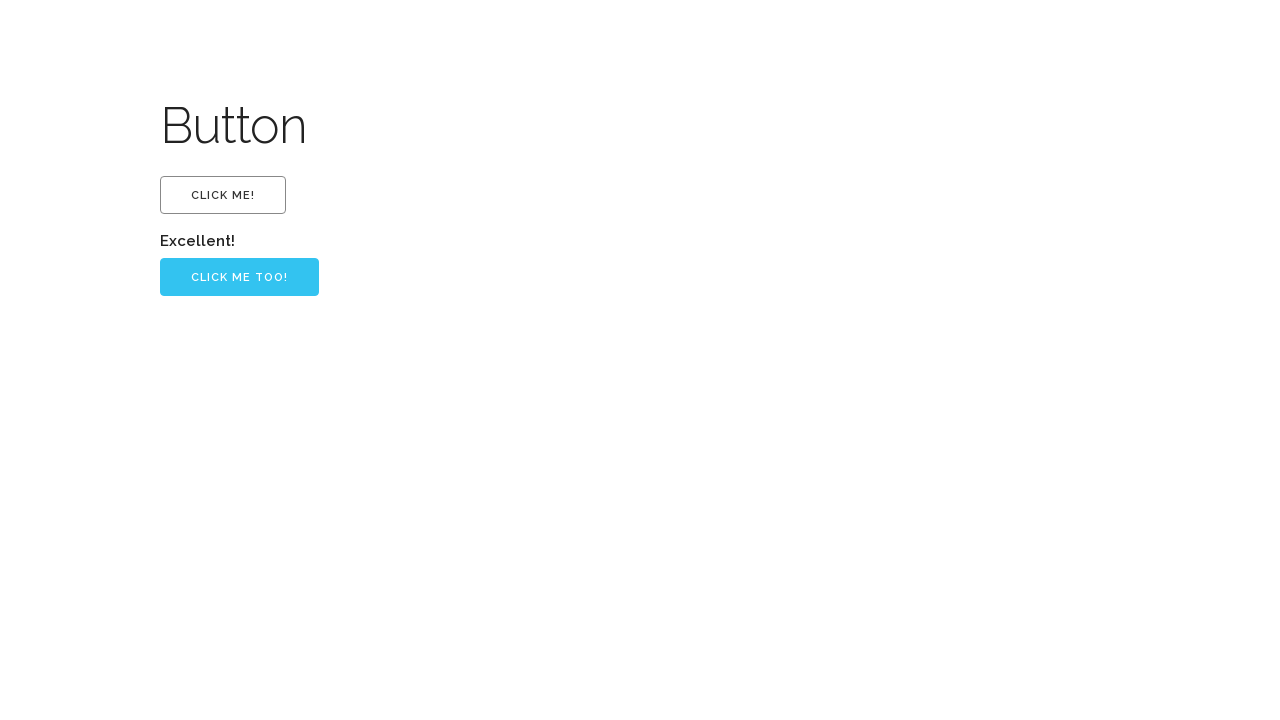

Verified 'Excellent!' text assertion passed
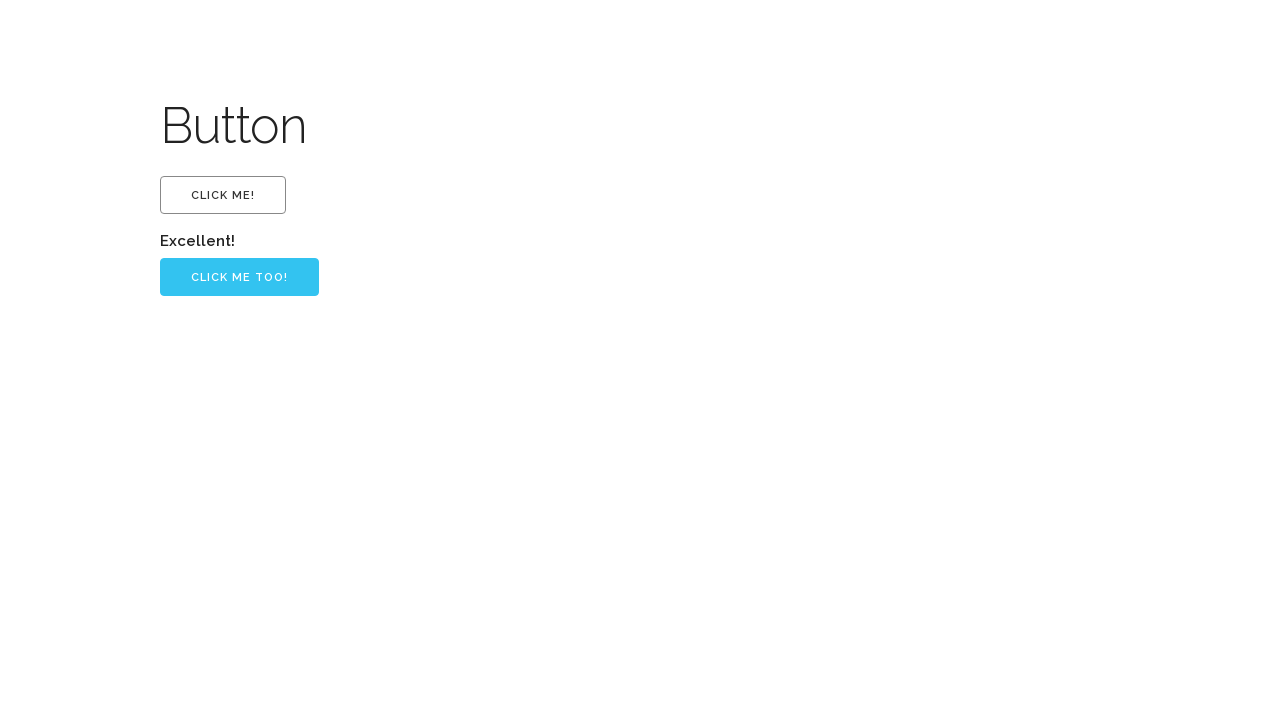

Clicked the primary button at (240, 277) on .button-primary
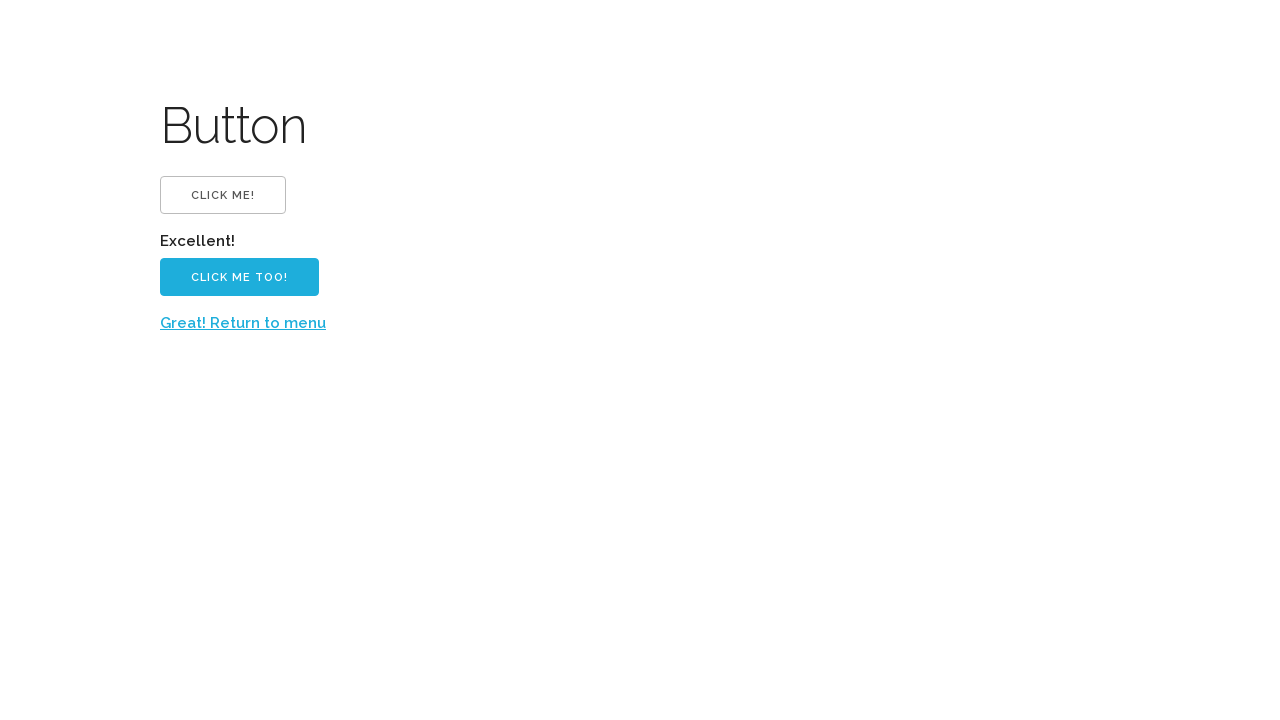

Clicked 'Great! Return to menu' link at (243, 323) on text=Great! Return to menu
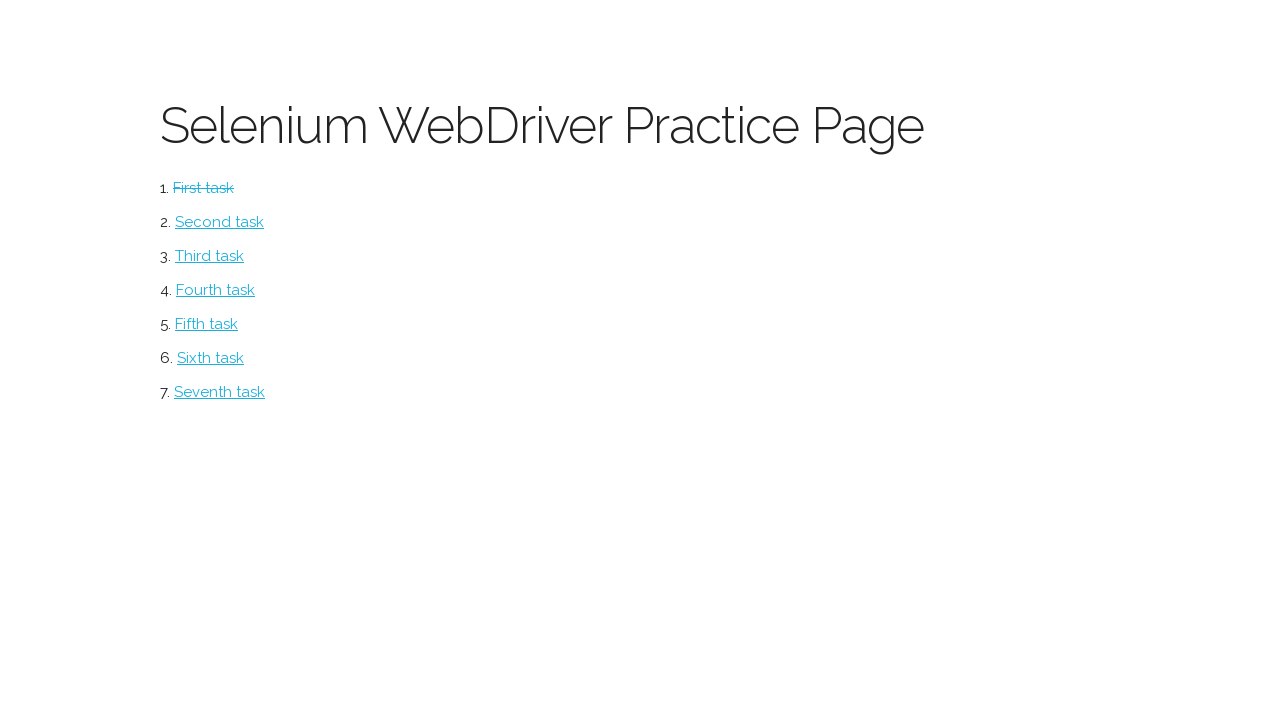

Clicked checkbox menu item at (220, 222) on #checkbox
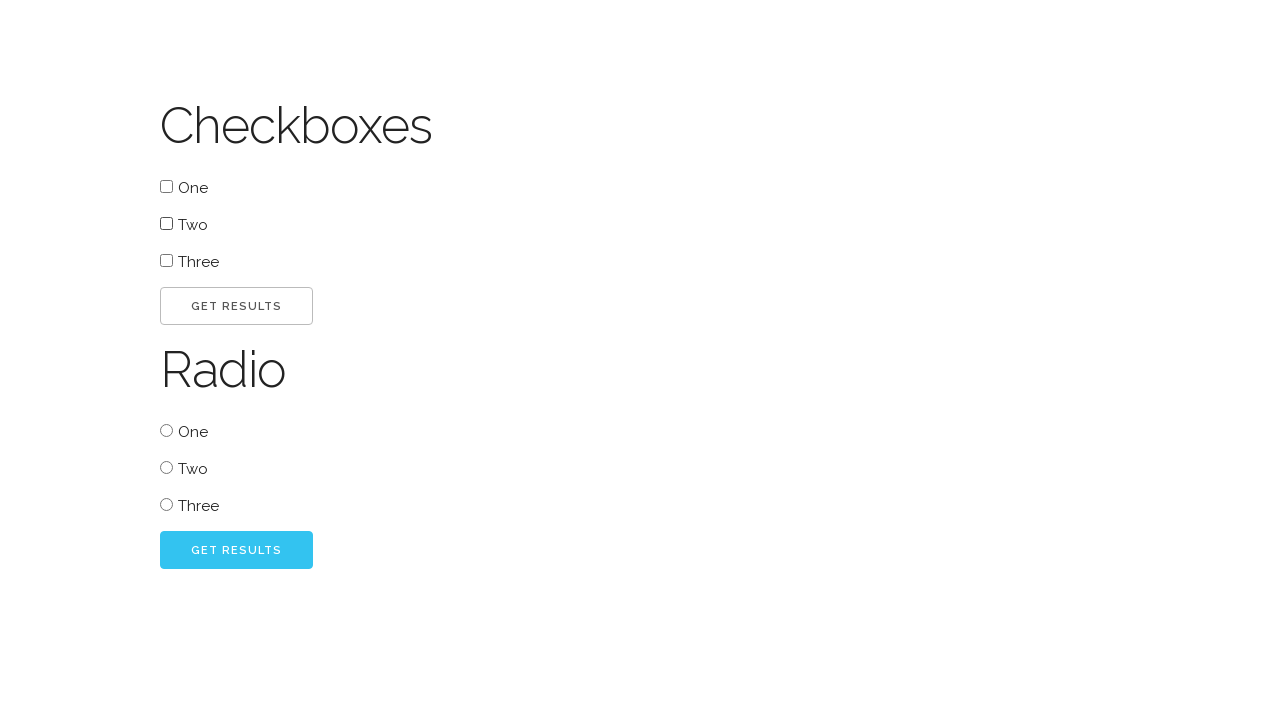

Clicked the 'two' checkbox at (166, 224) on #two
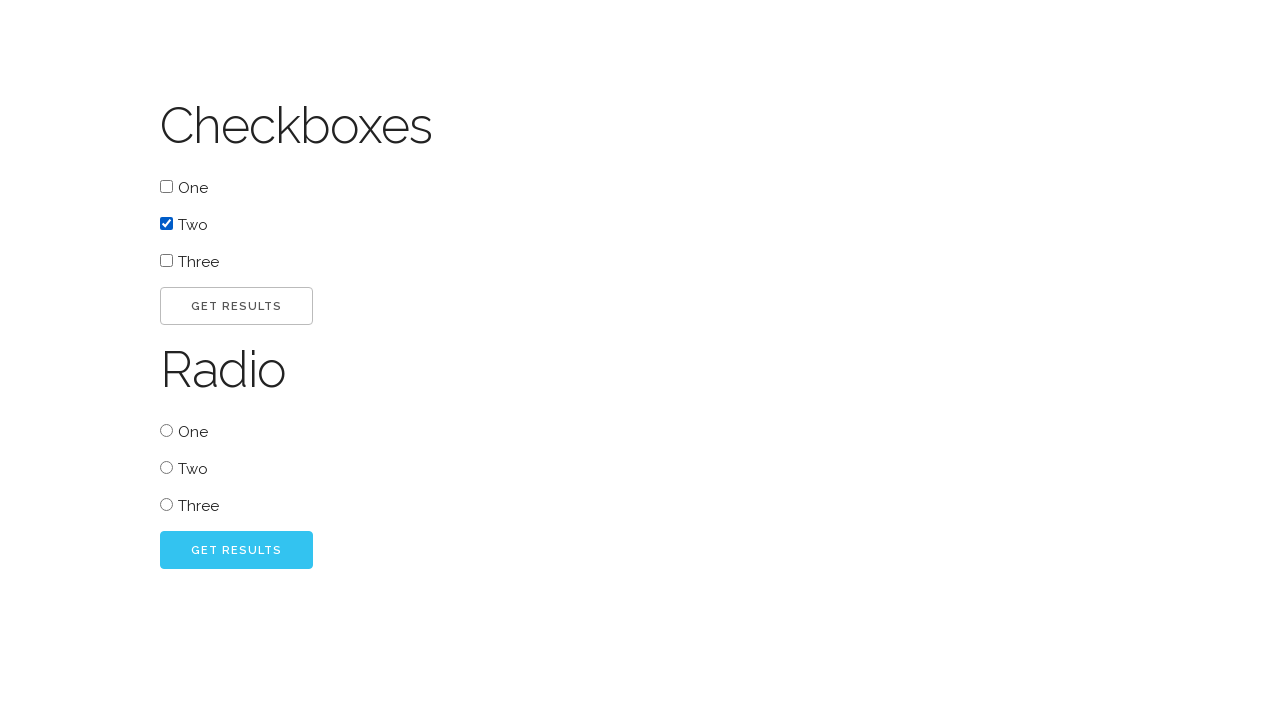

Clicked go button after checkbox selection at (236, 306) on #go
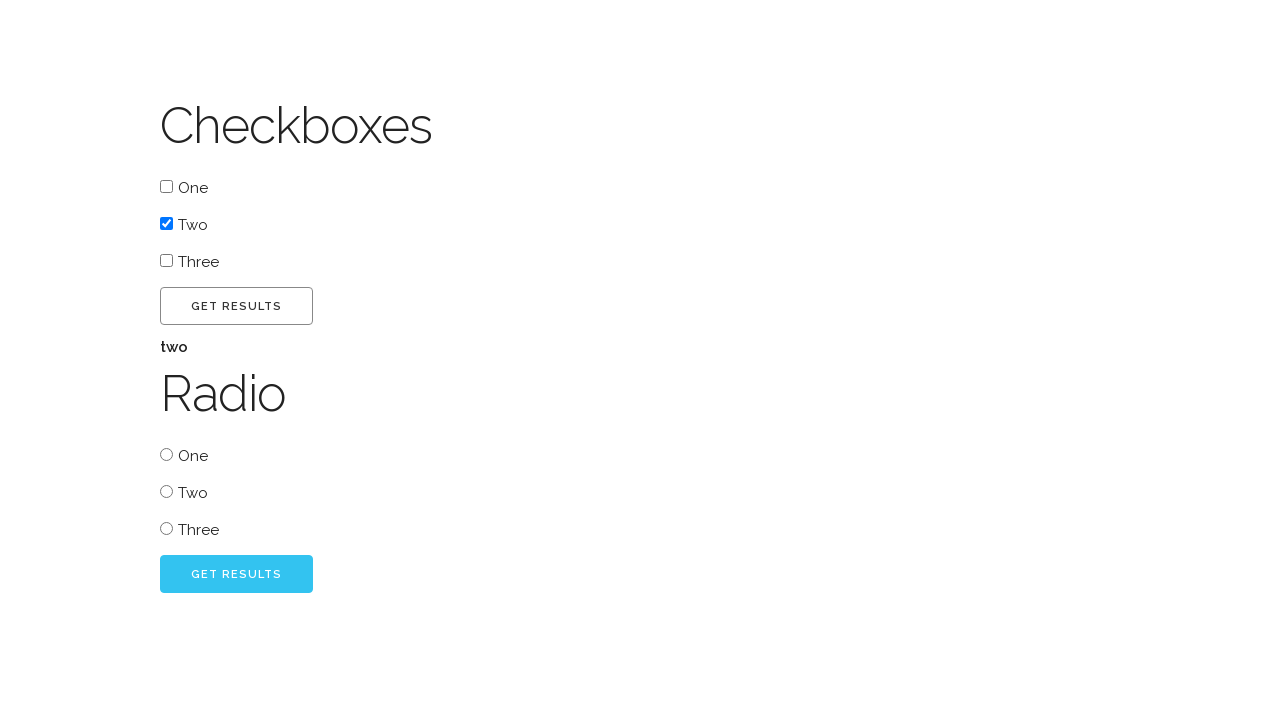

Clicked radio button 'one' at (166, 454) on #radio_one
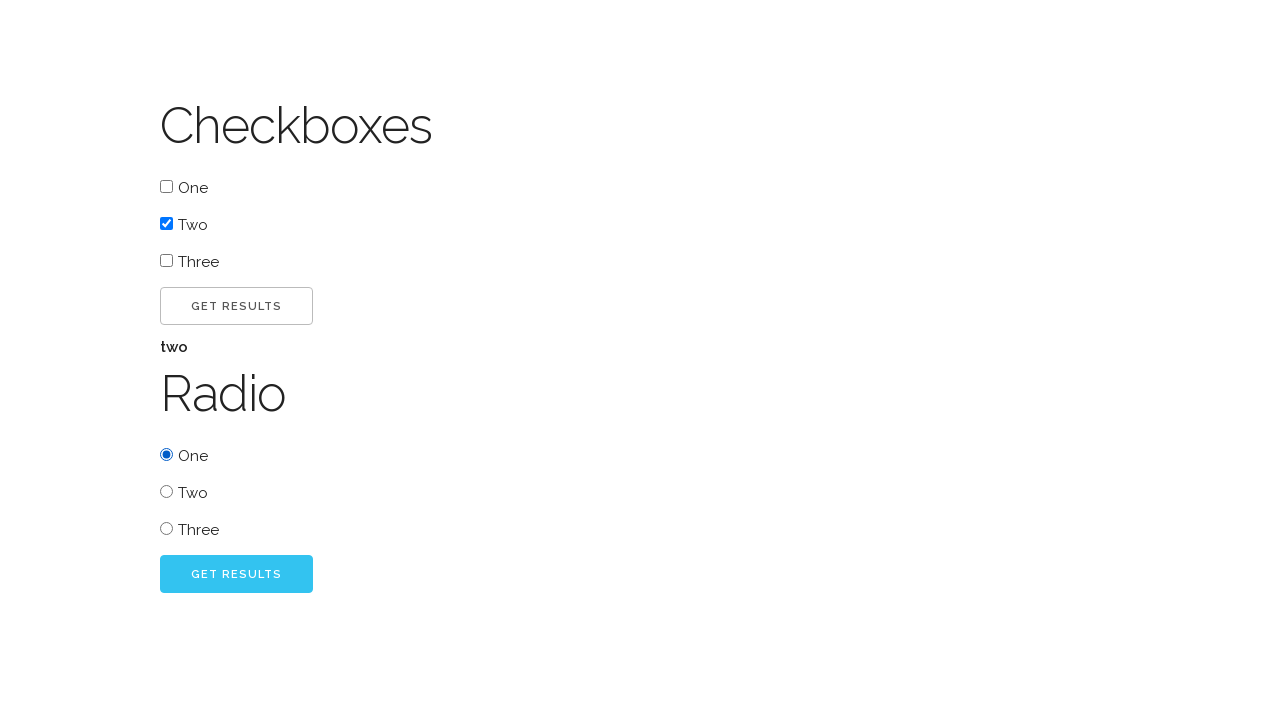

Clicked go button after radio button selection at (236, 574) on #radio_go
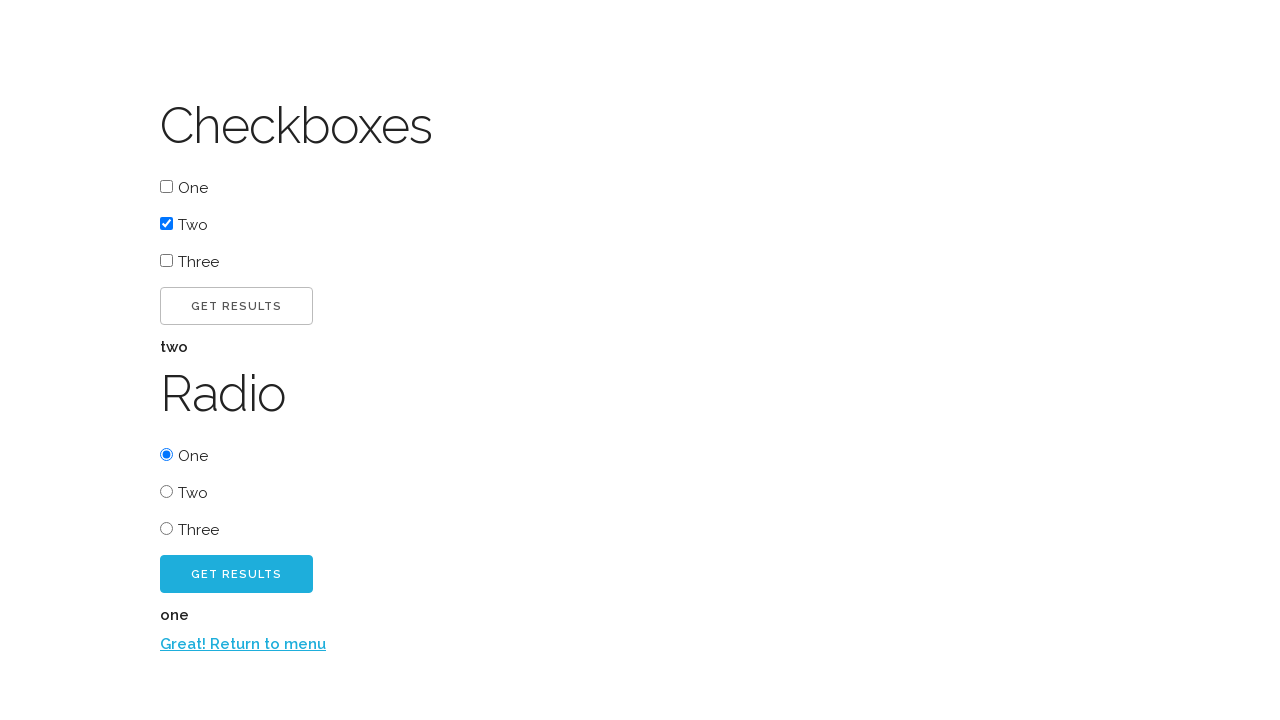

Clicked 'Great! Return to menu' link from radio section at (243, 644) on xpath=//label[.='Great! Return to menu']/a
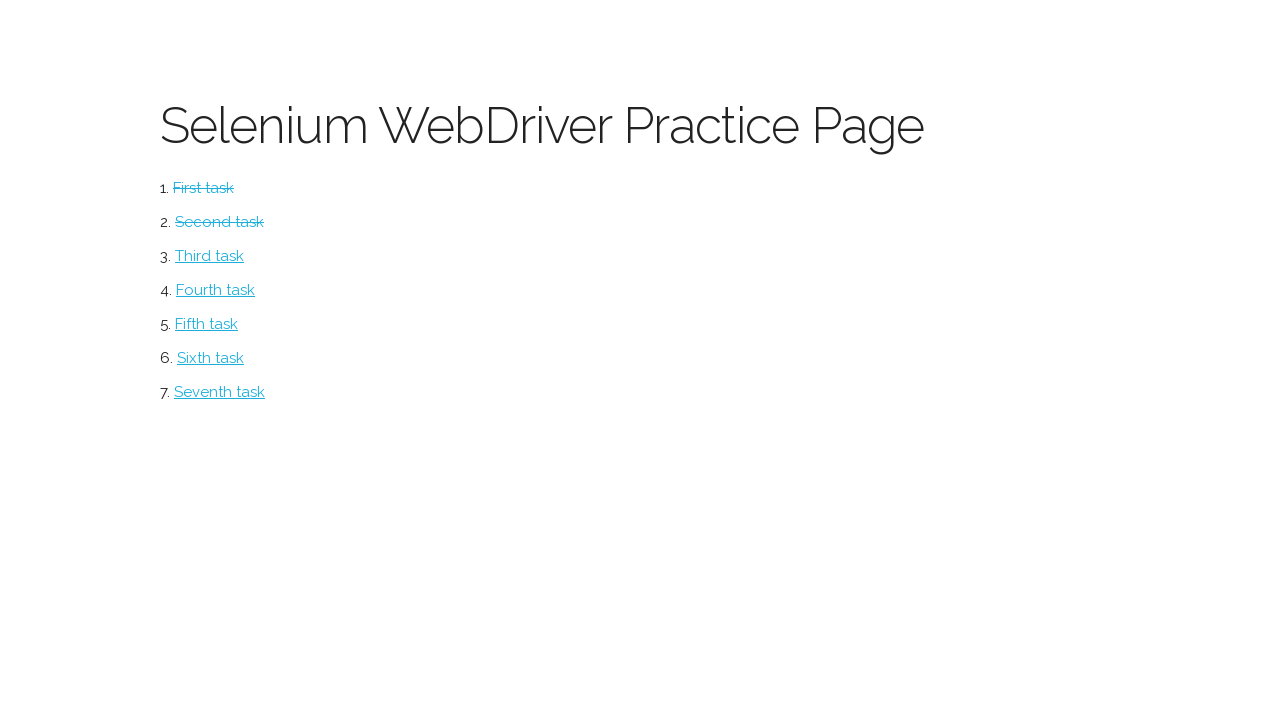

Clicked select menu item at (210, 256) on #select
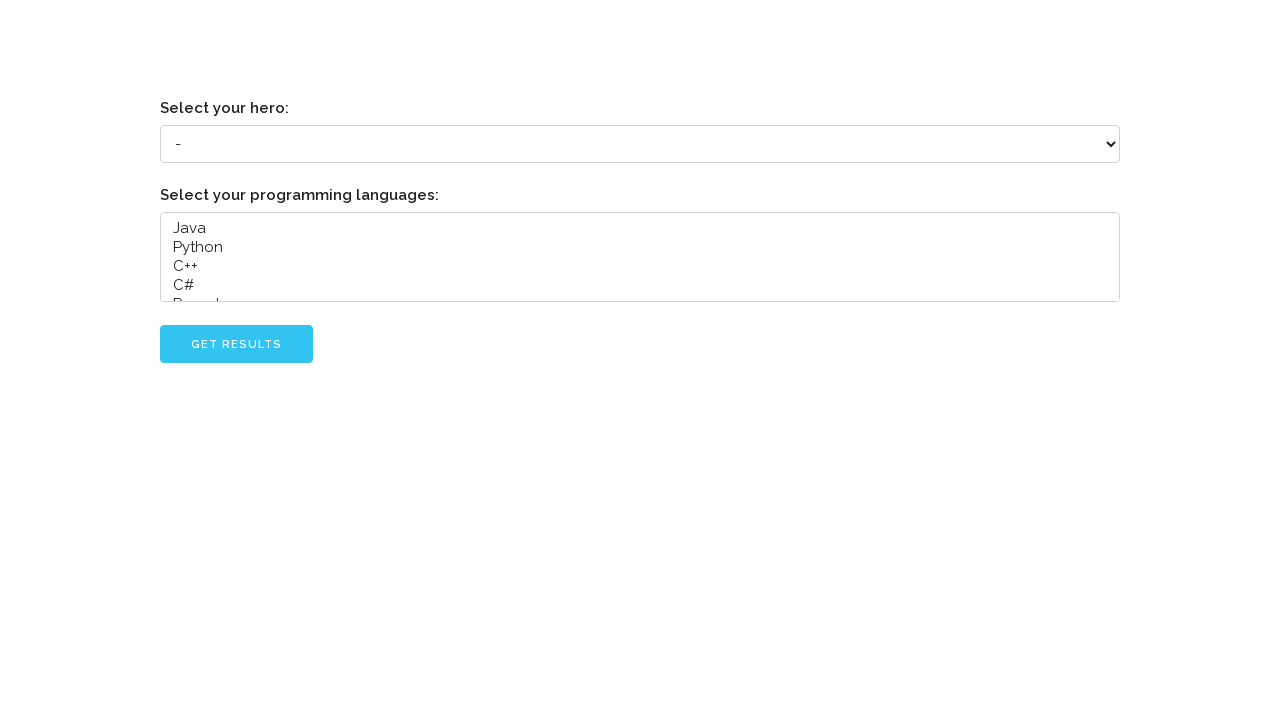

Selected index 2 from hero dropdown on select[name='hero']
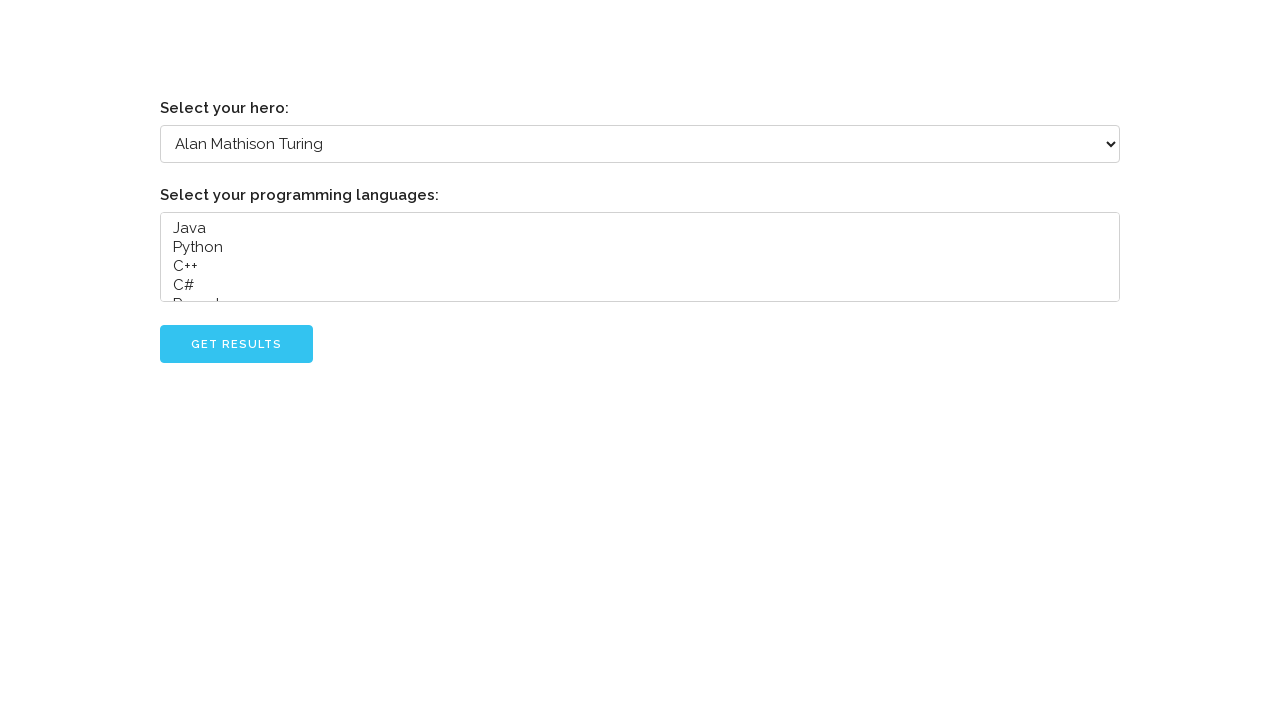

Selected indices 2, 3, 4 from languages dropdown on select[name='languages']
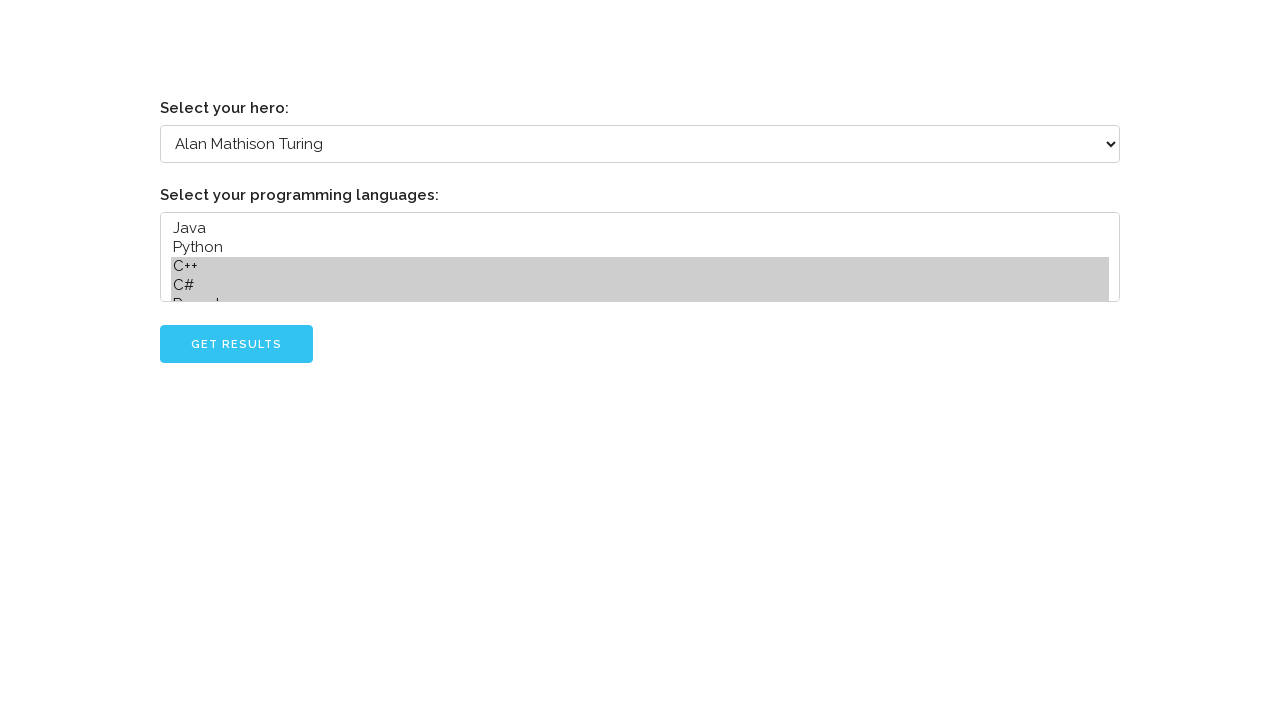

Clicked go button after dropdown selections at (236, 344) on #go
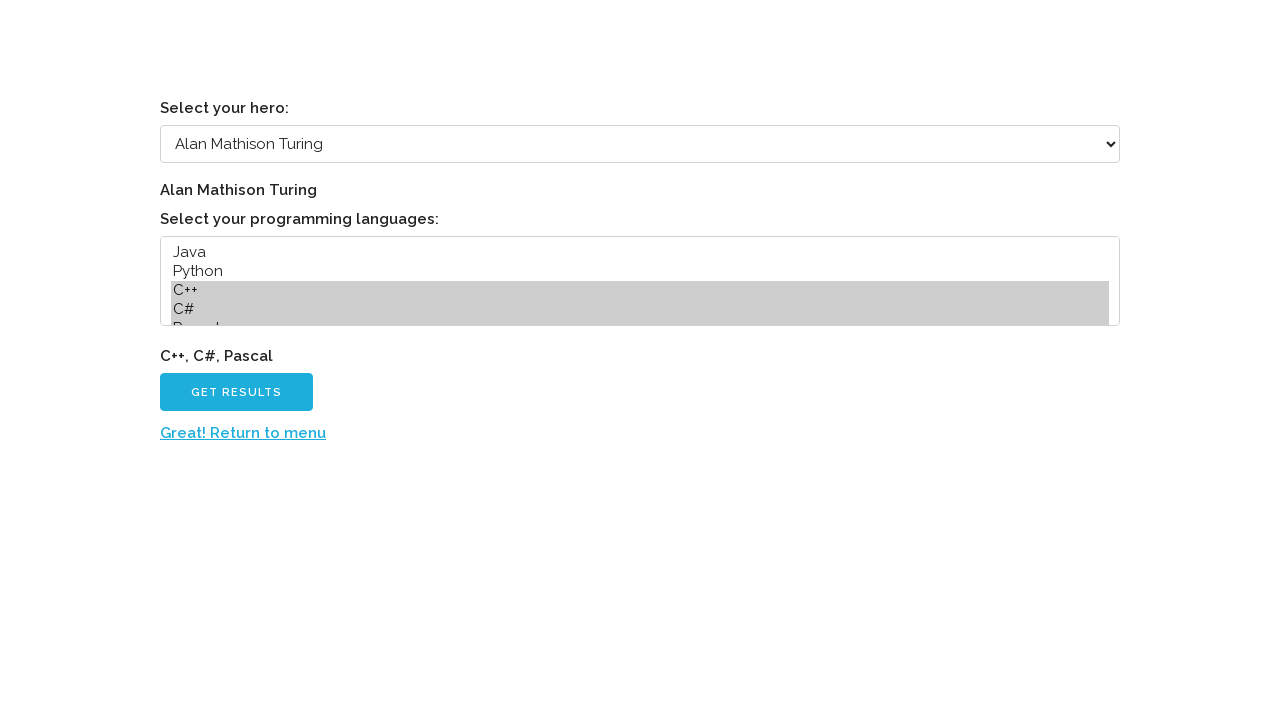

Retrieved selected languages text 'C++, C#, Pascal'
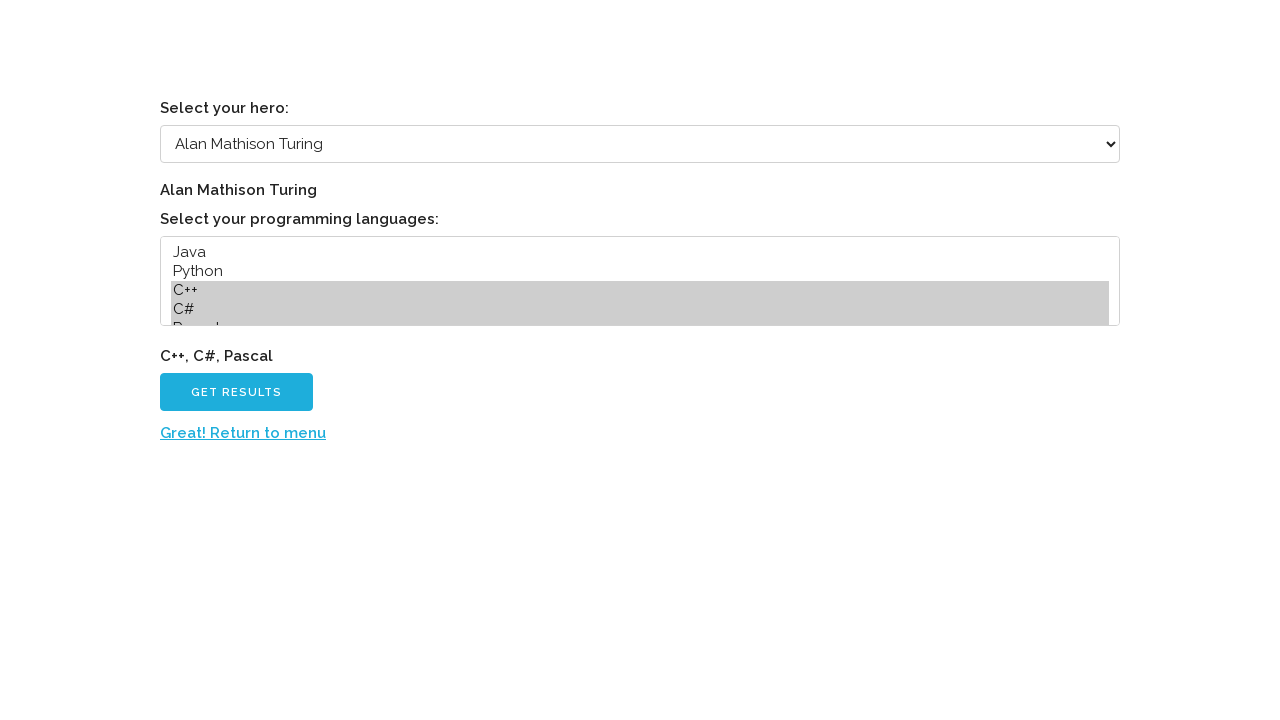

Verified selected languages text assertion passed
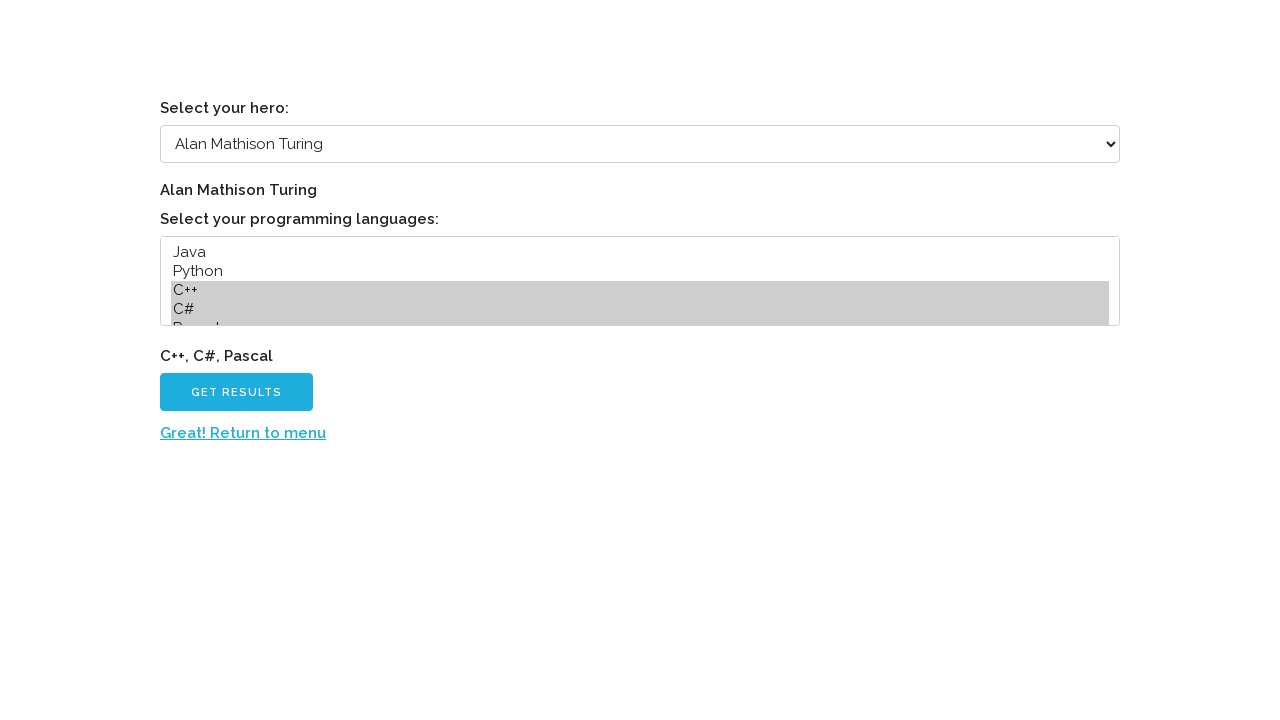

Clicked 'Great! Return to menu' link from select section at (243, 433) on xpath=//label[.='Great! Return to menu']/a
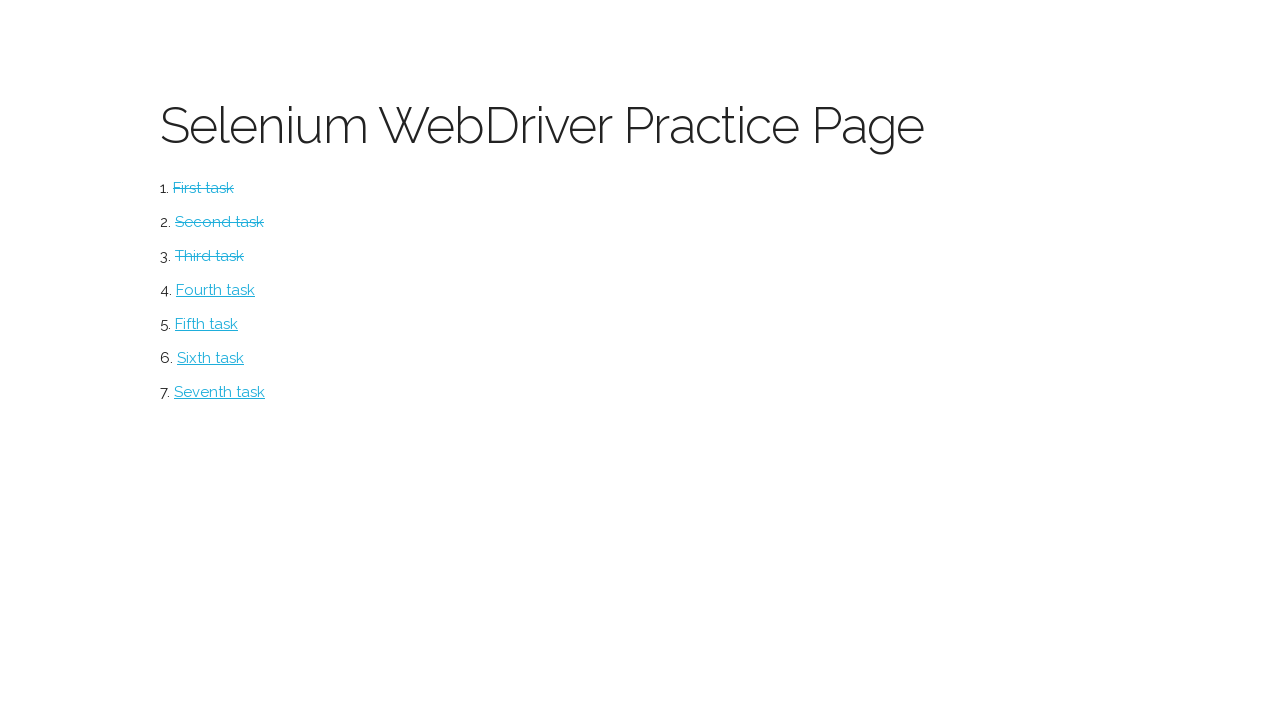

Clicked form menu item at (216, 290) on #form
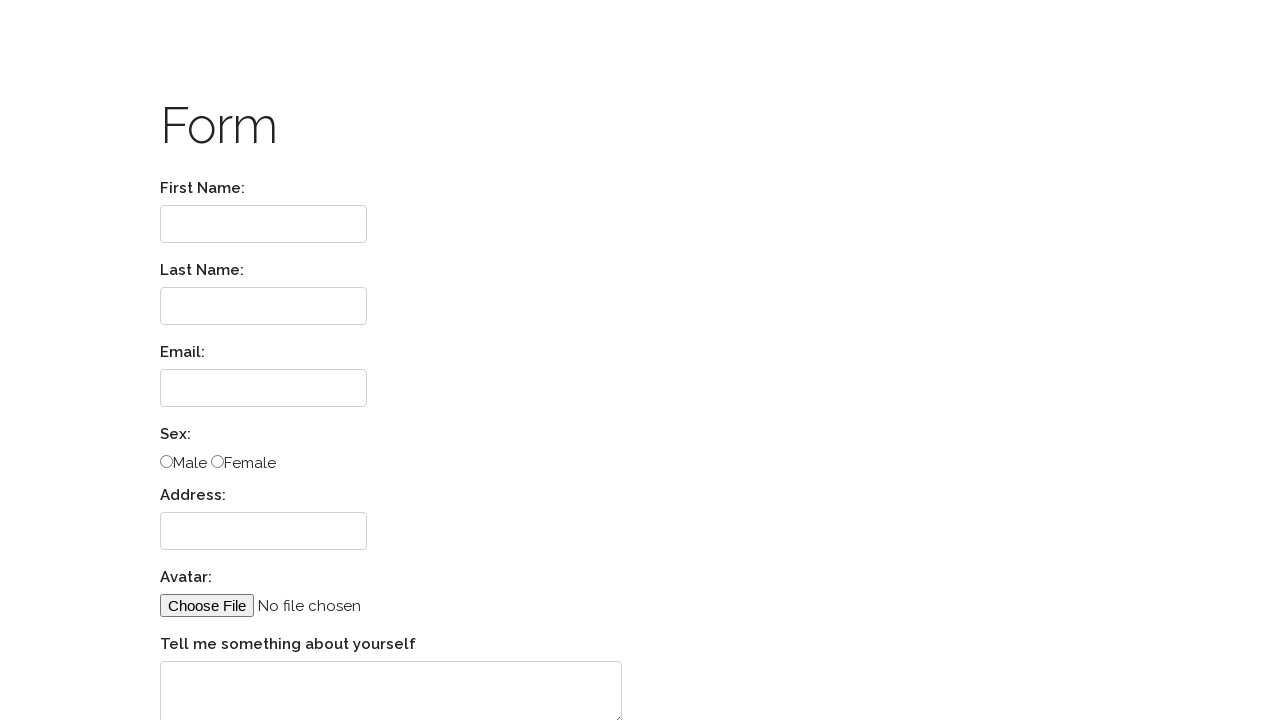

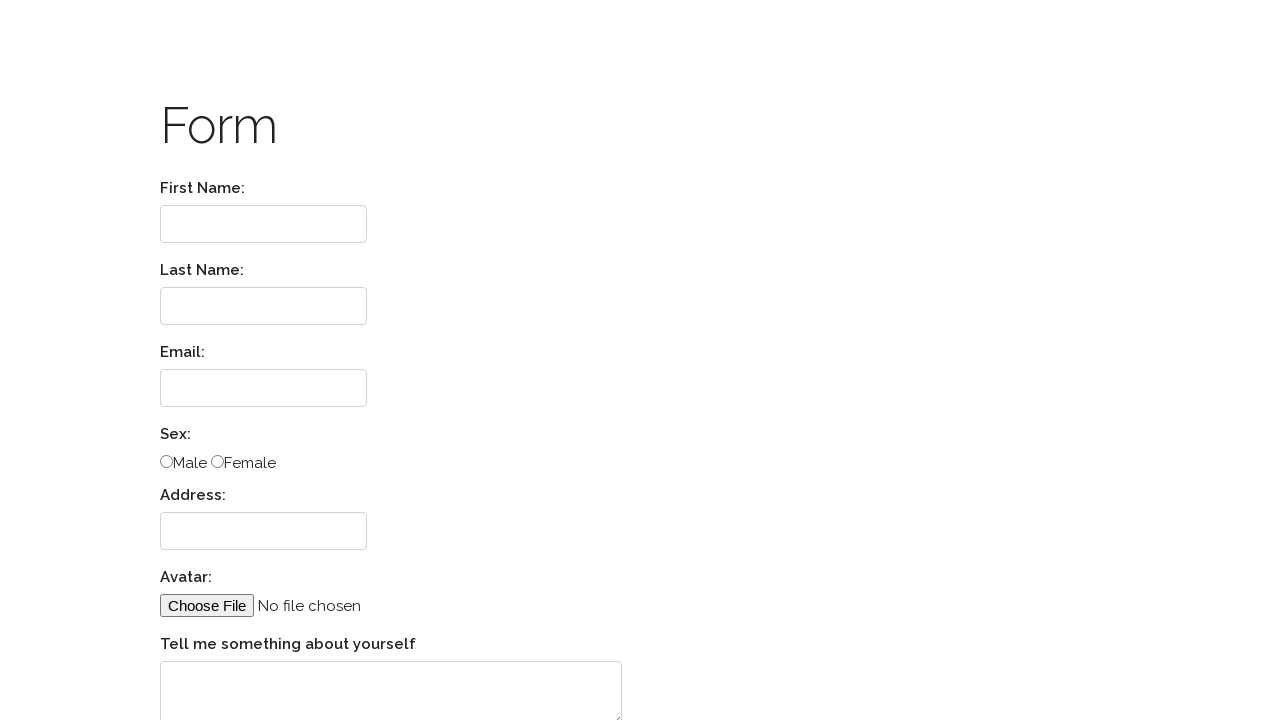